Tests simple alert popup by clicking the alert button and accepting the browser alert dialog

Starting URL: https://demoqa.com/alerts

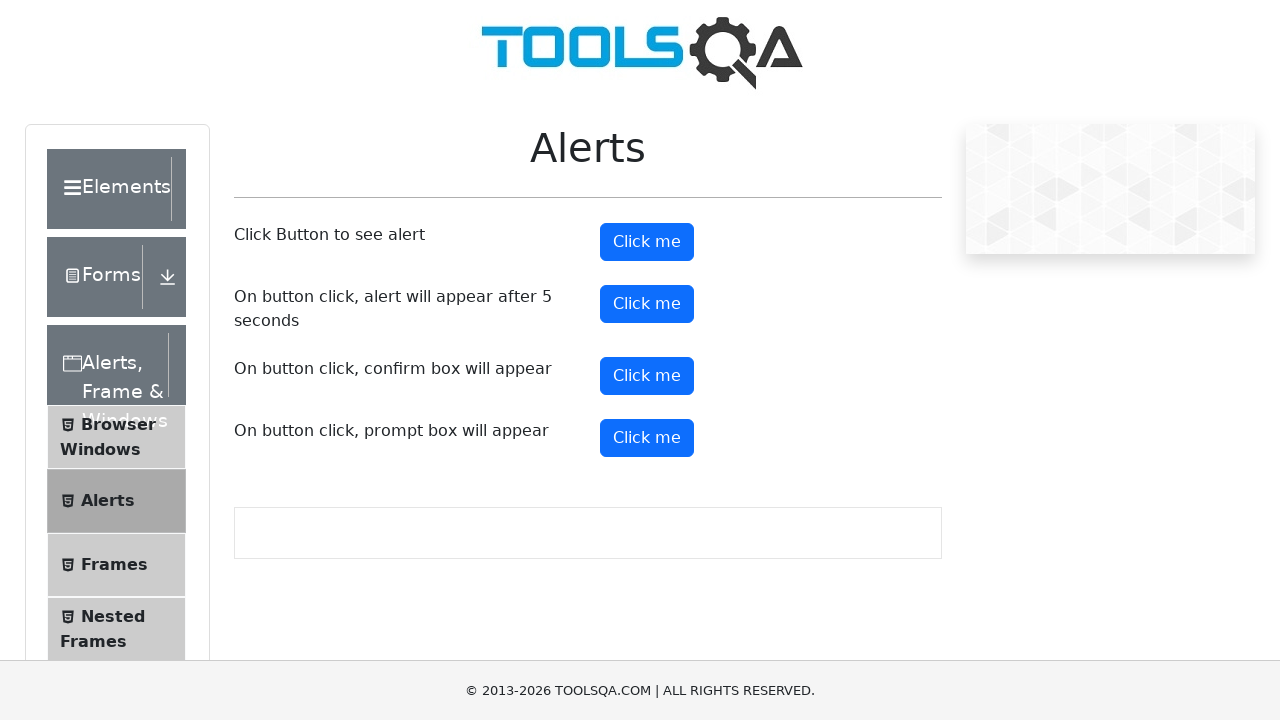

Clicked alert button to trigger simple alert popup at (647, 242) on #alertButton
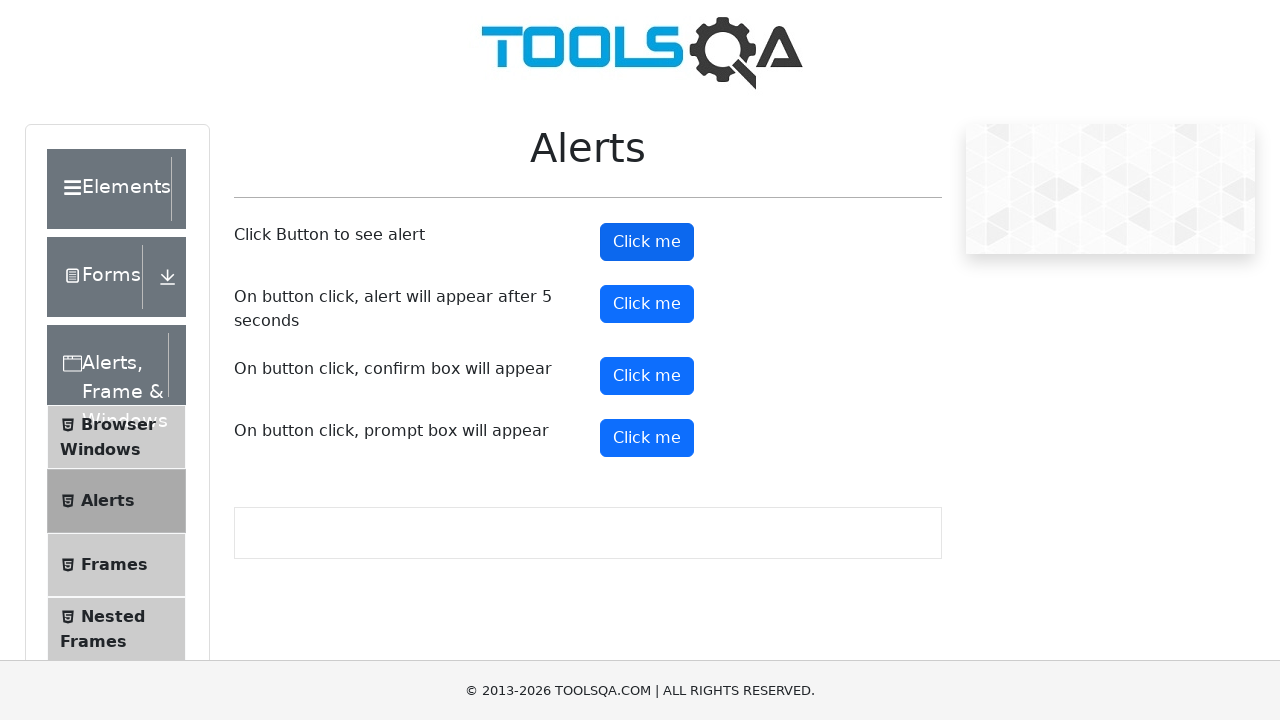

Set up dialog handler to accept browser alert
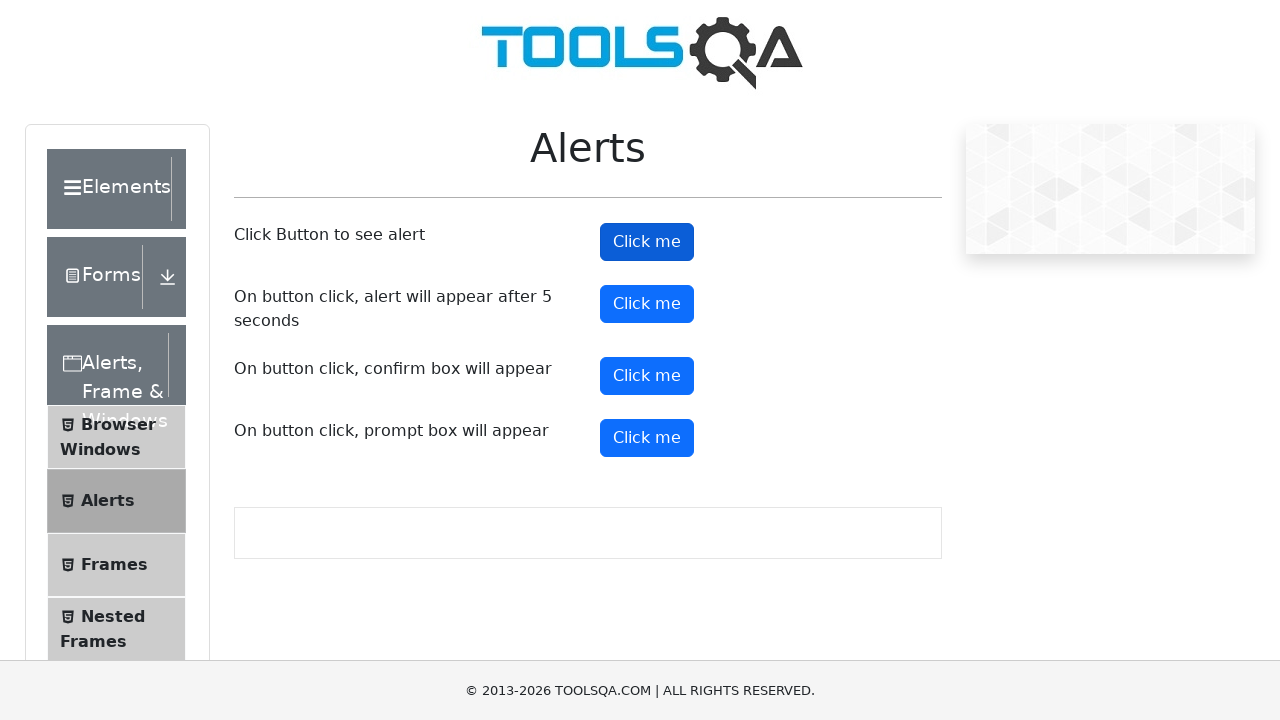

Waited for alert processing to complete
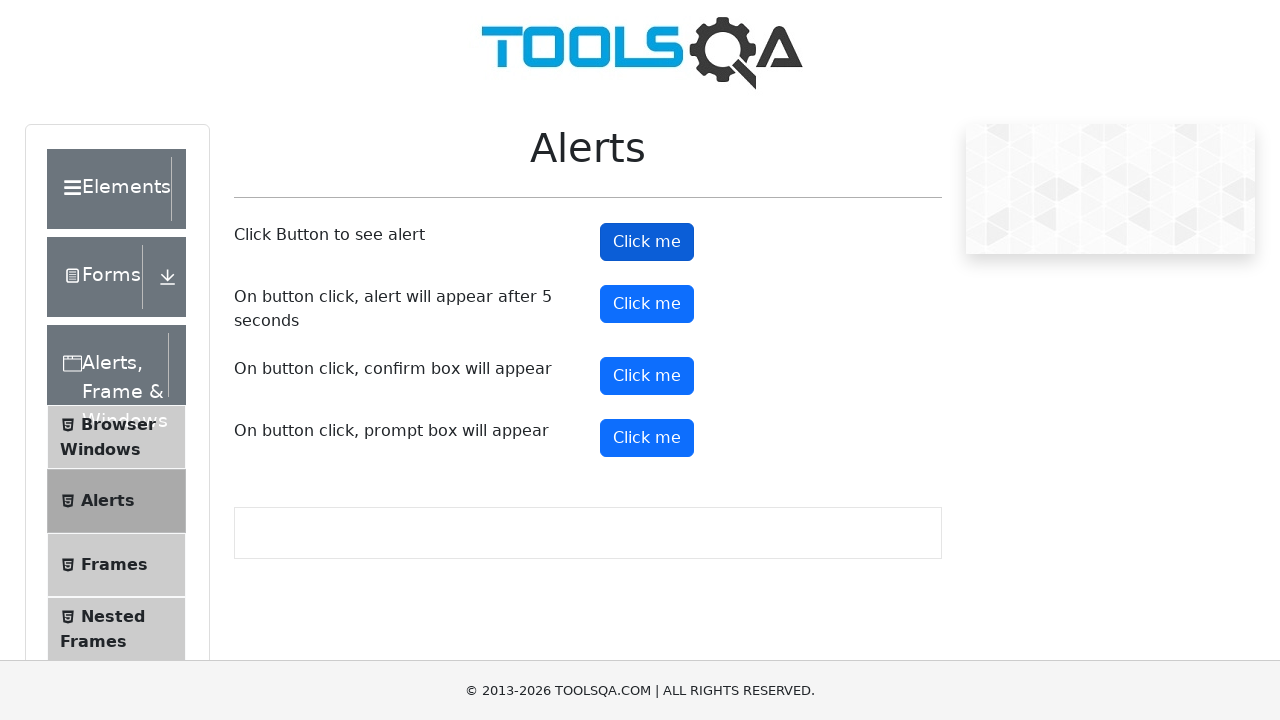

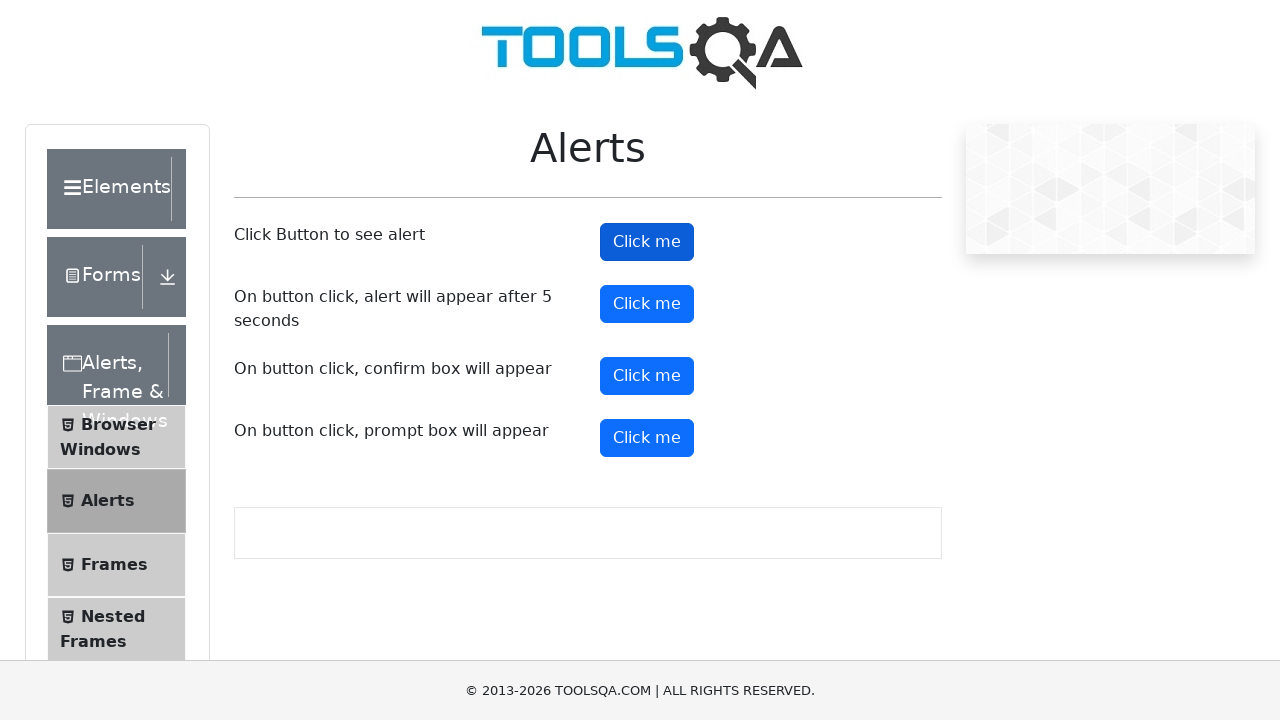